Adds multiple people to localStorage, refreshes the page, and verifies they appear in the correct order

Starting URL: https://tc-1-final-parte1.vercel.app/tabelaCadastro.html

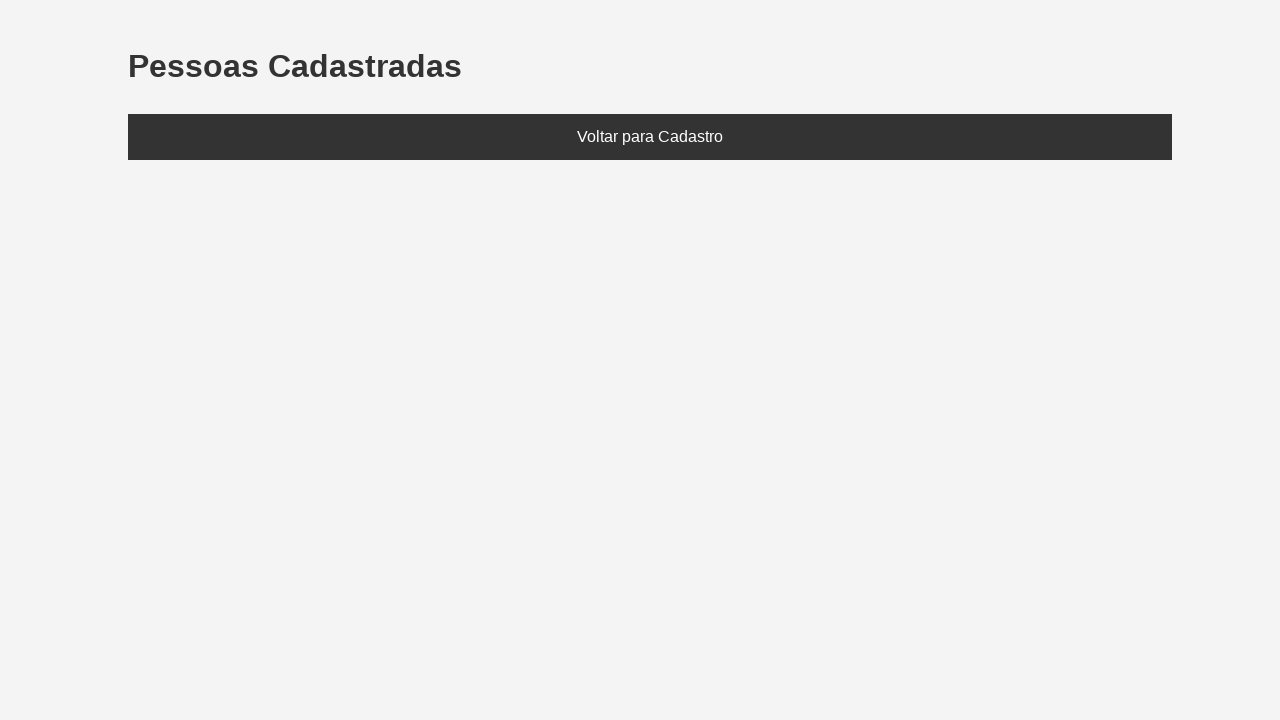

Set localStorage with three people: Ana (20), Bruno (25), and Clara (30)
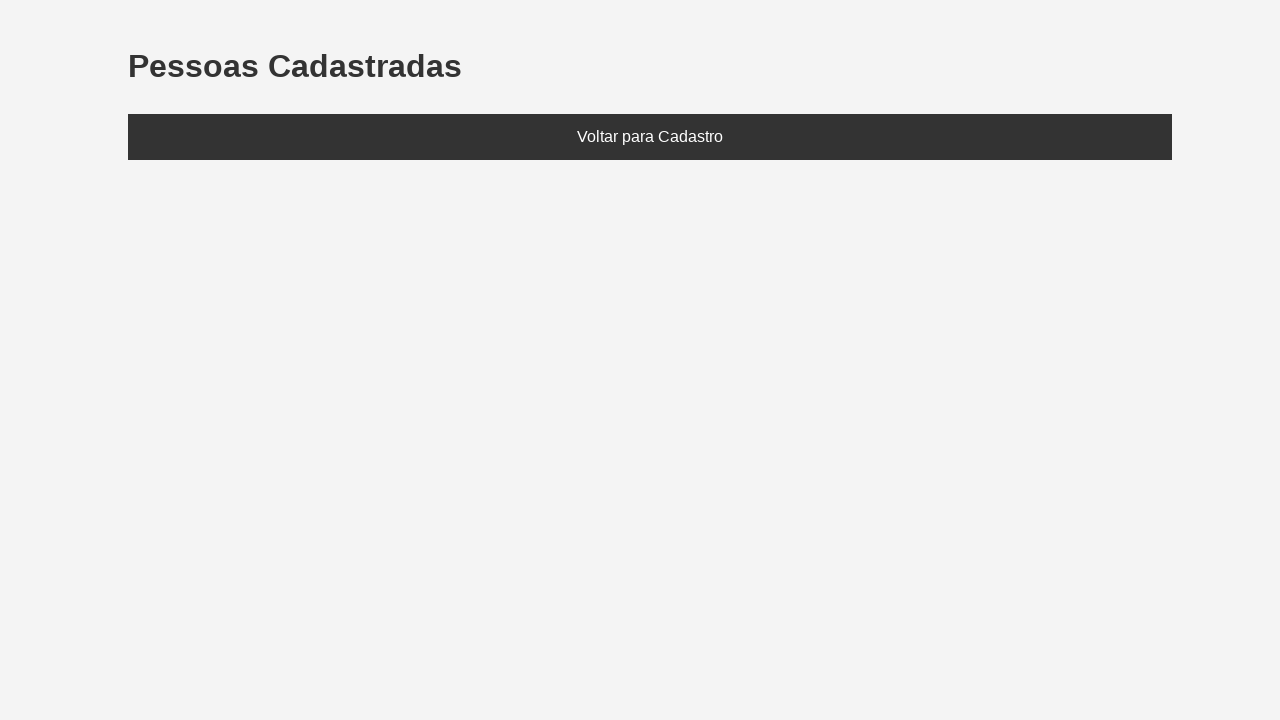

Refreshed the page to load data from localStorage
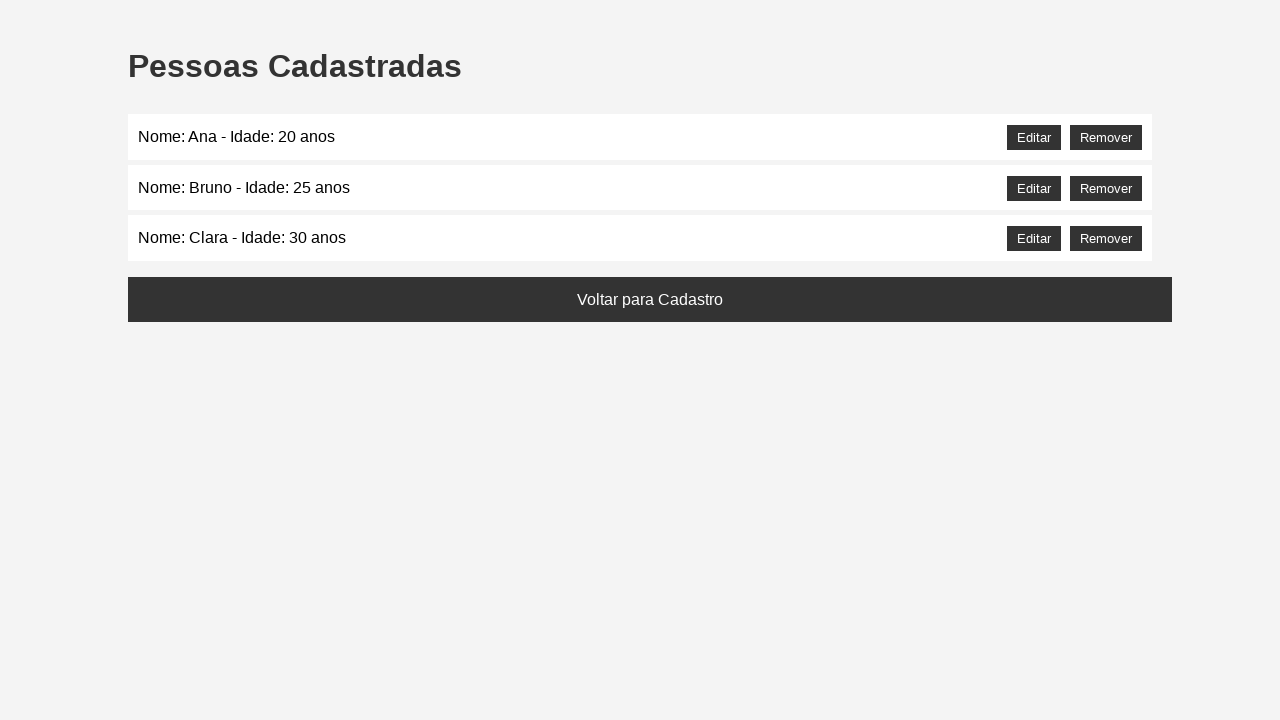

Located the people list element
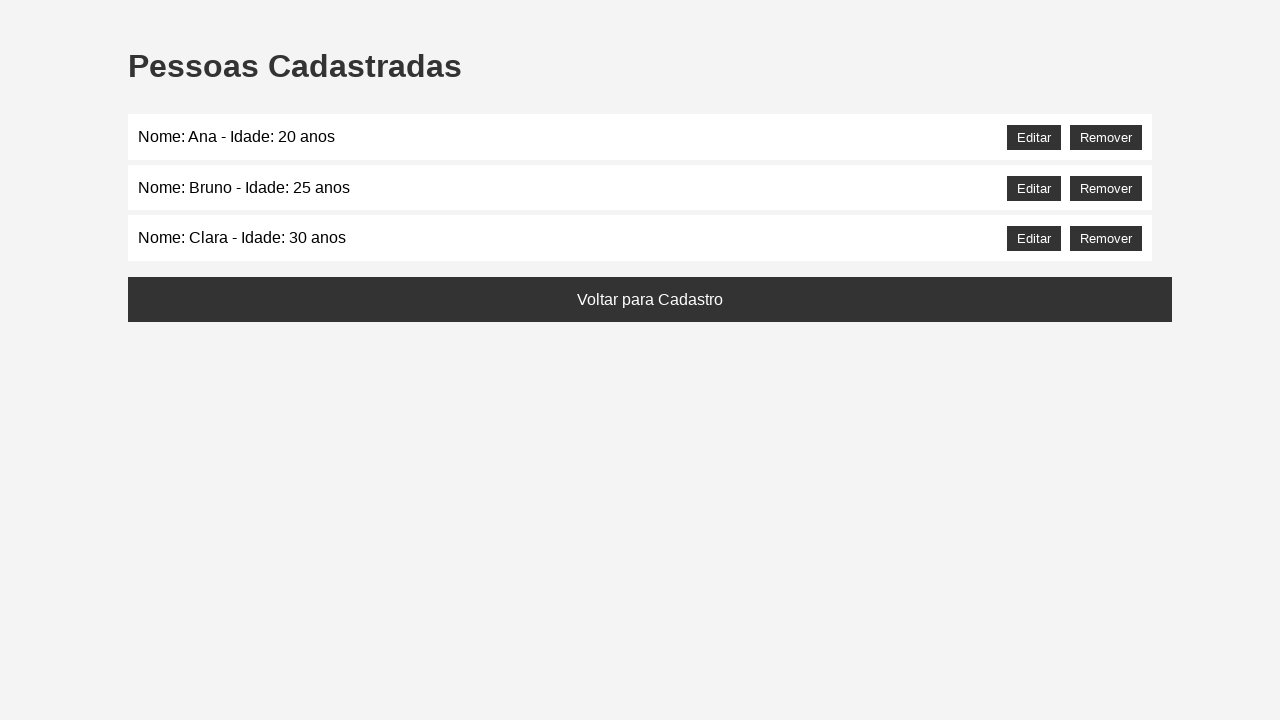

Retrieved text content from the people list
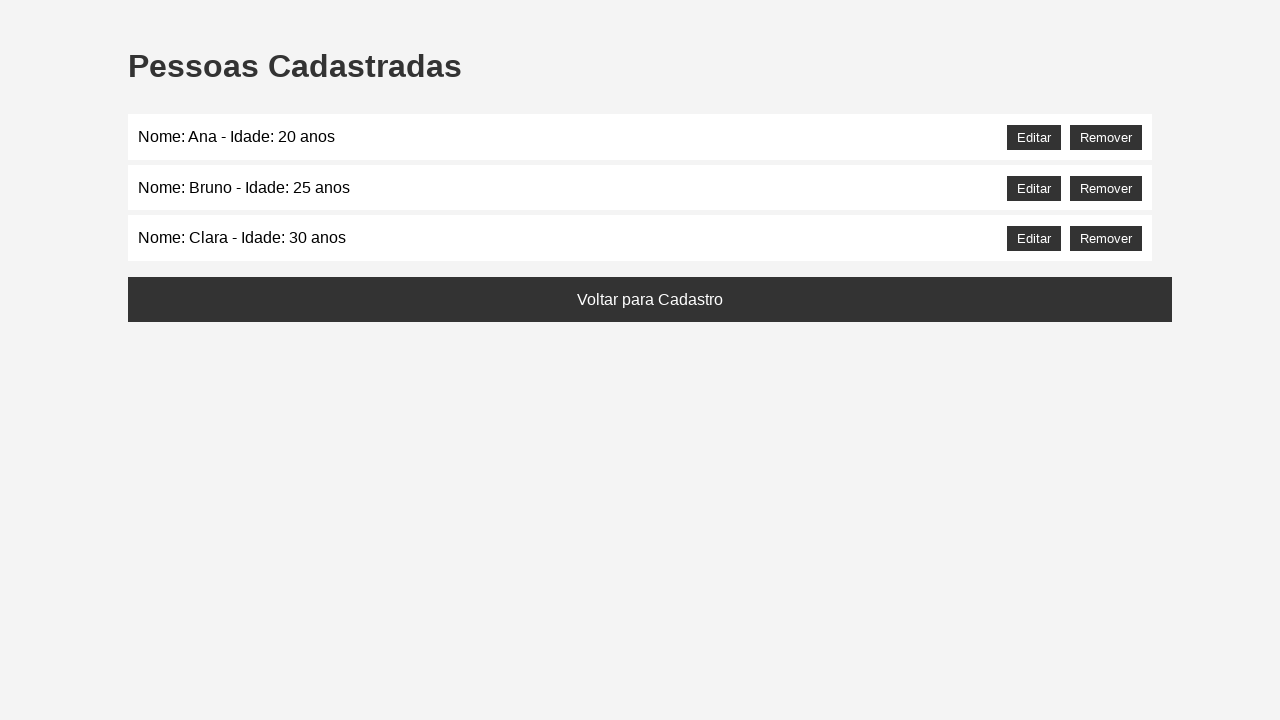

Verified that all three names (Ana, Bruno, Clara) appear in the list
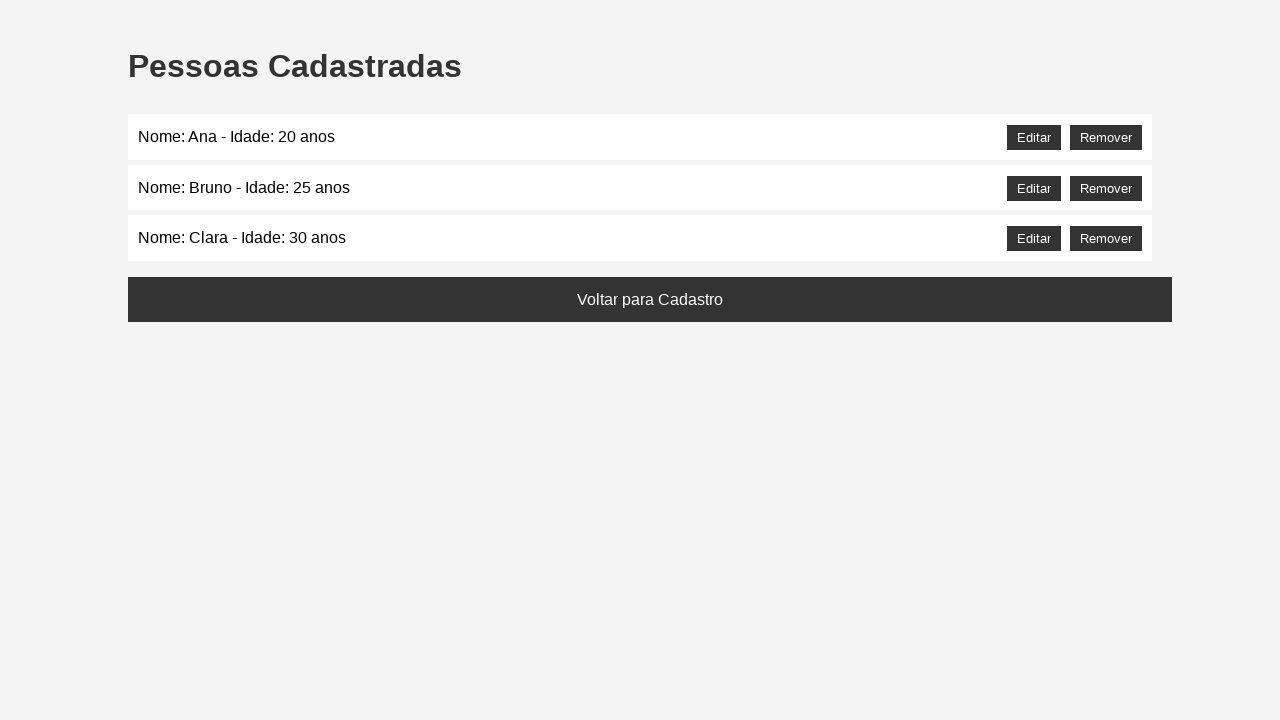

Verified that names appear in correct order: Ana, Bruno, Clara
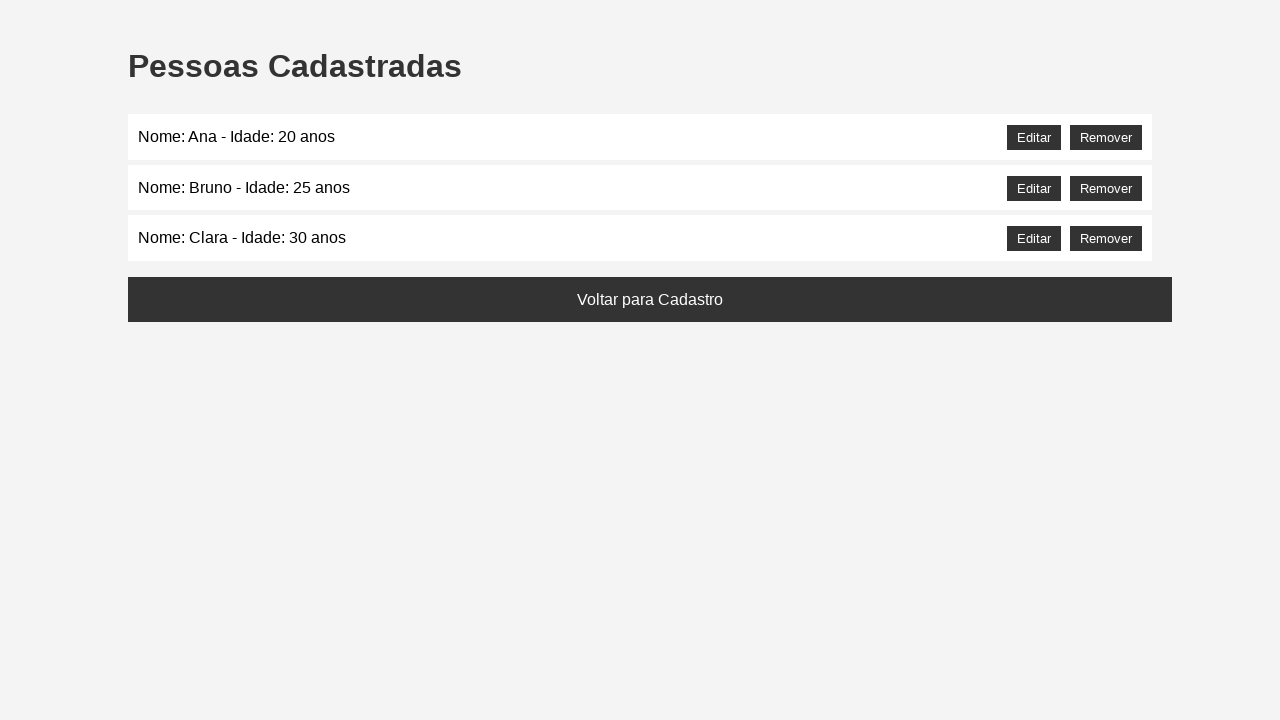

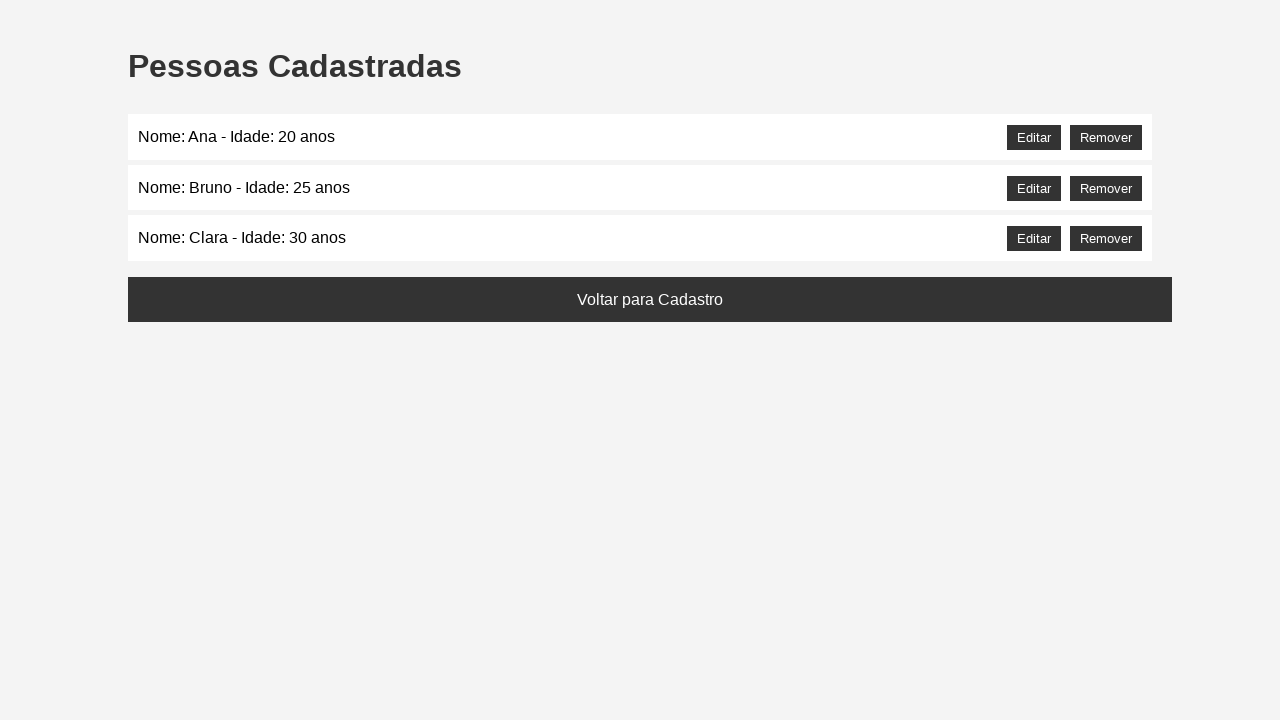